Tests the search/filter functionality on a product offers page by entering "Rice" in the search field and verifying that the filtered results contain the search term.

Starting URL: https://rahulshettyacademy.com/seleniumPractise/#/offers

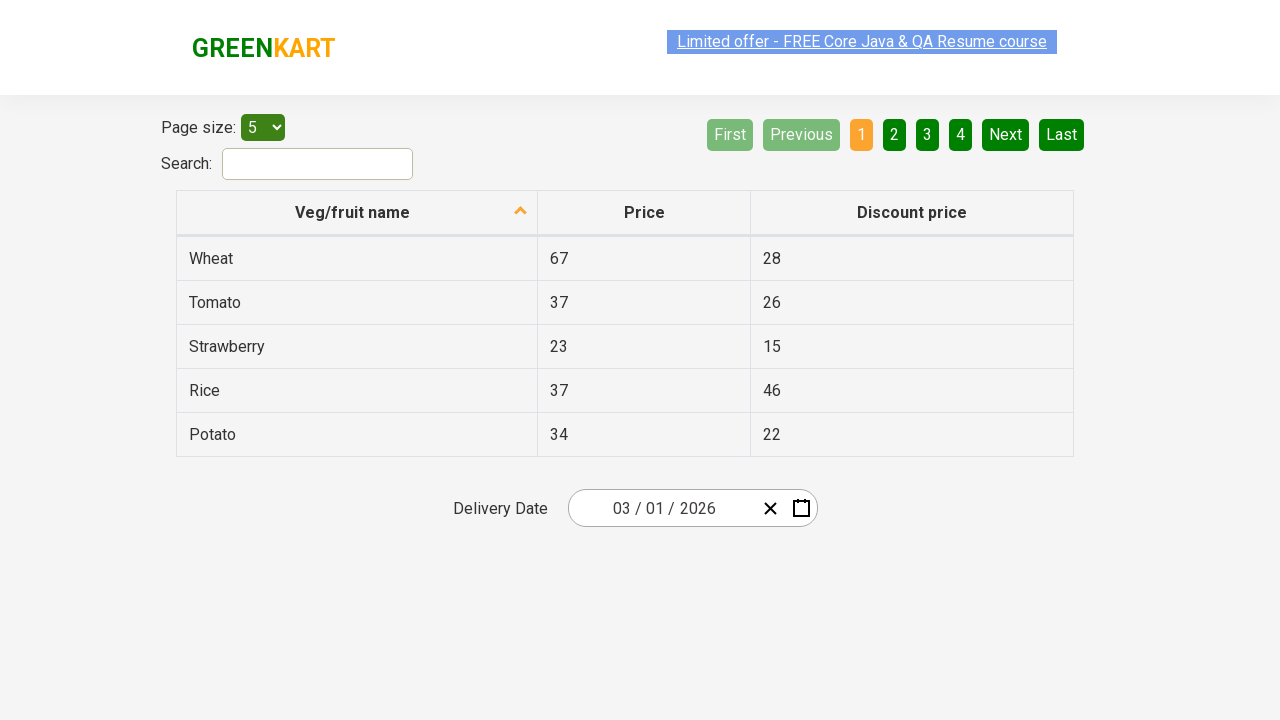

Entered 'Rice' in the search field on #search-field
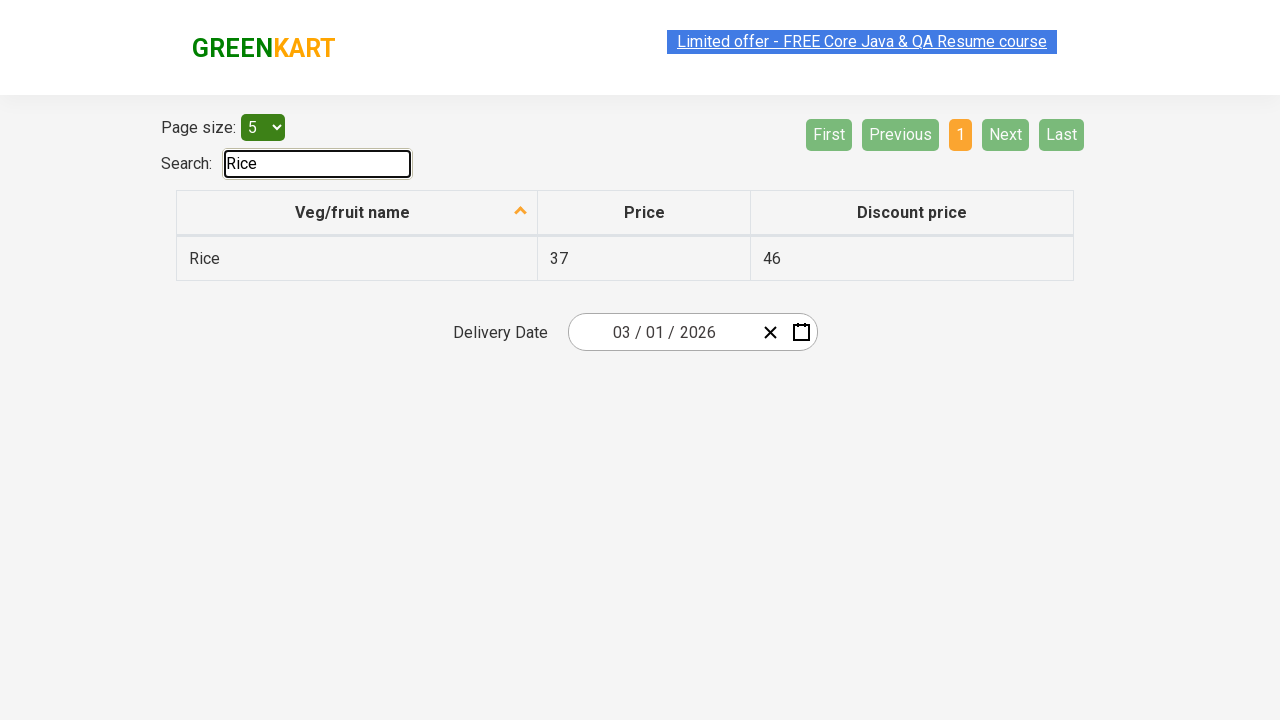

Waited 500ms for filter to apply
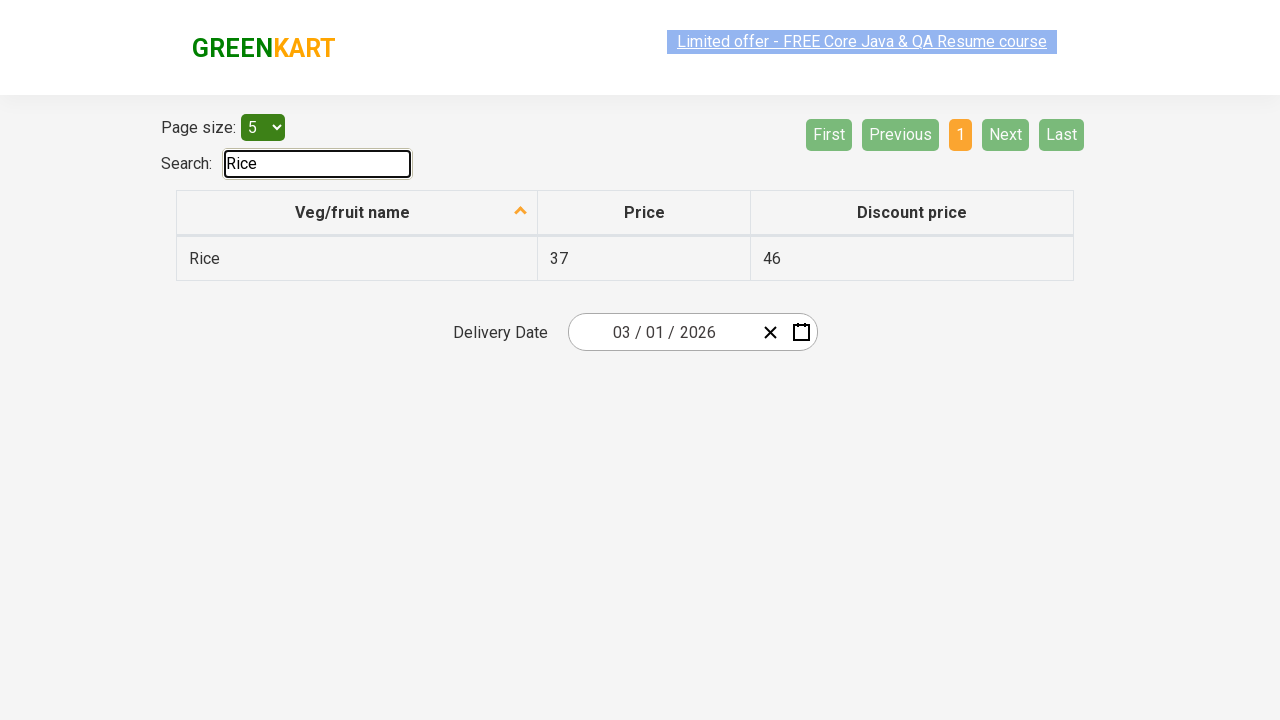

Retrieved all filtered product names from table
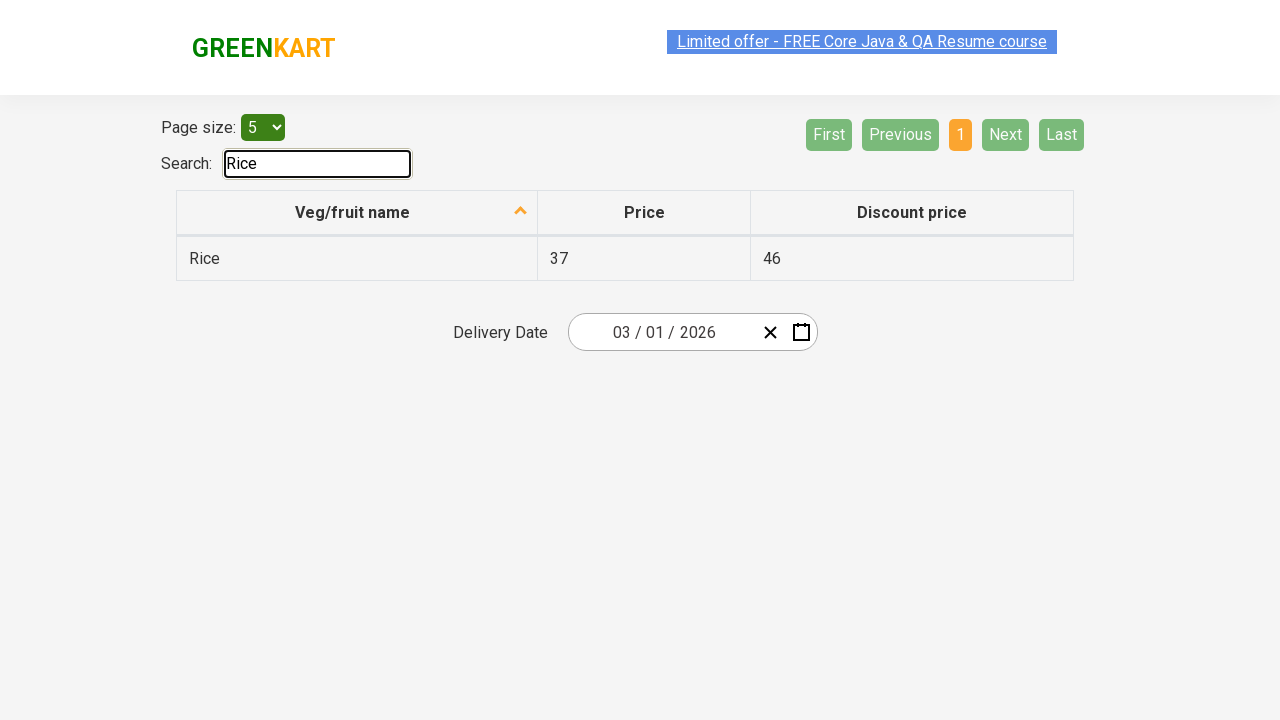

Verified filtered result contains 'Rice': Rice
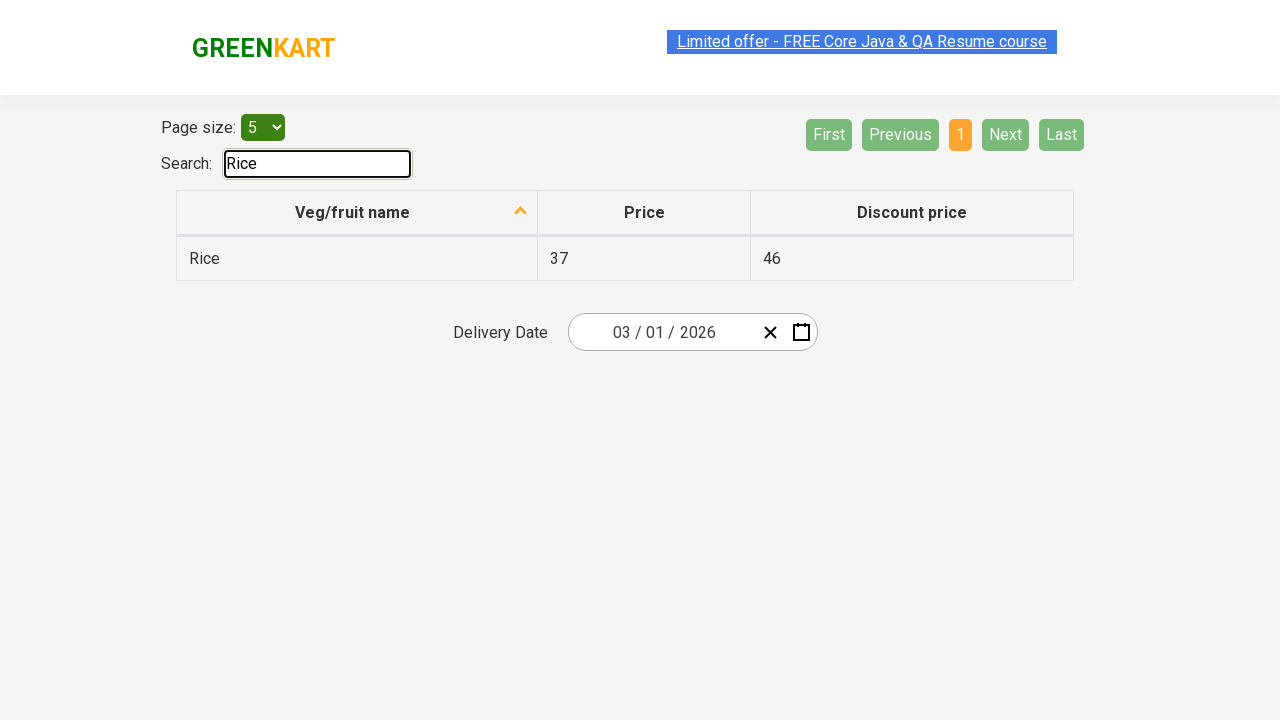

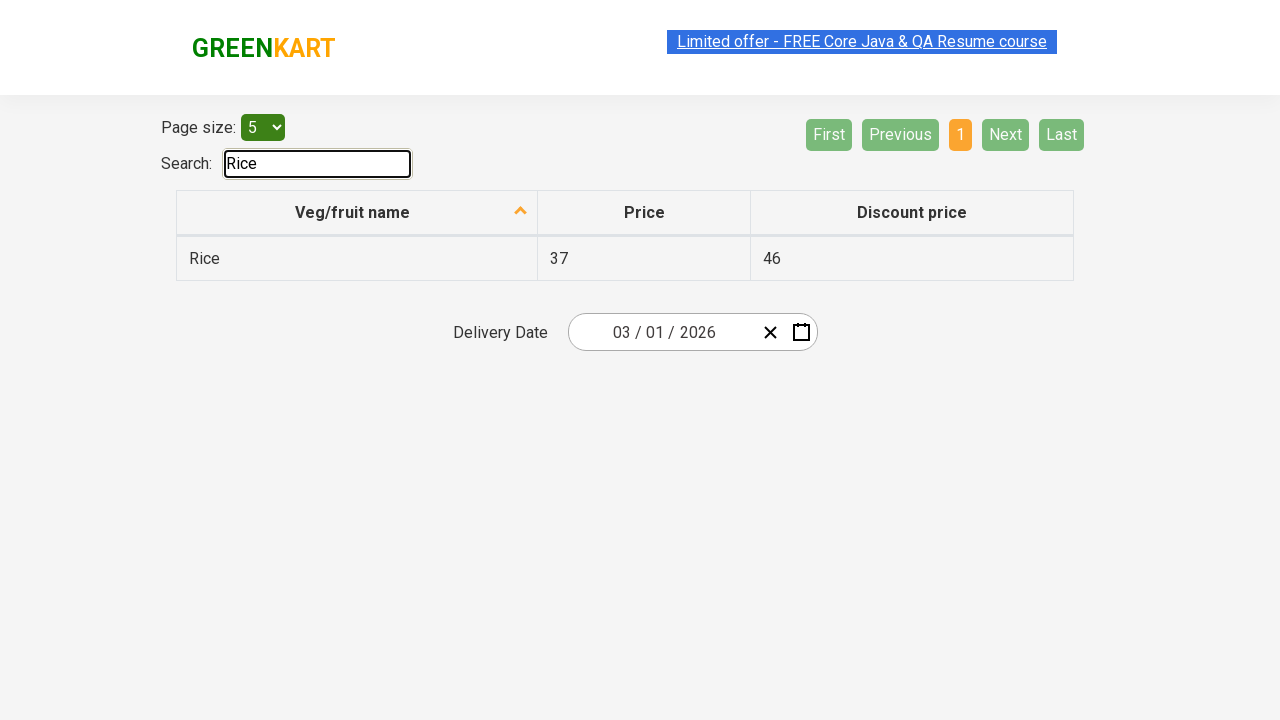